Tests static dropdown functionality by selecting options using three different methods: by index, by visible text, and by value on a flight booking practice page.

Starting URL: https://rahulshettyacademy.com/dropdownsPractise/

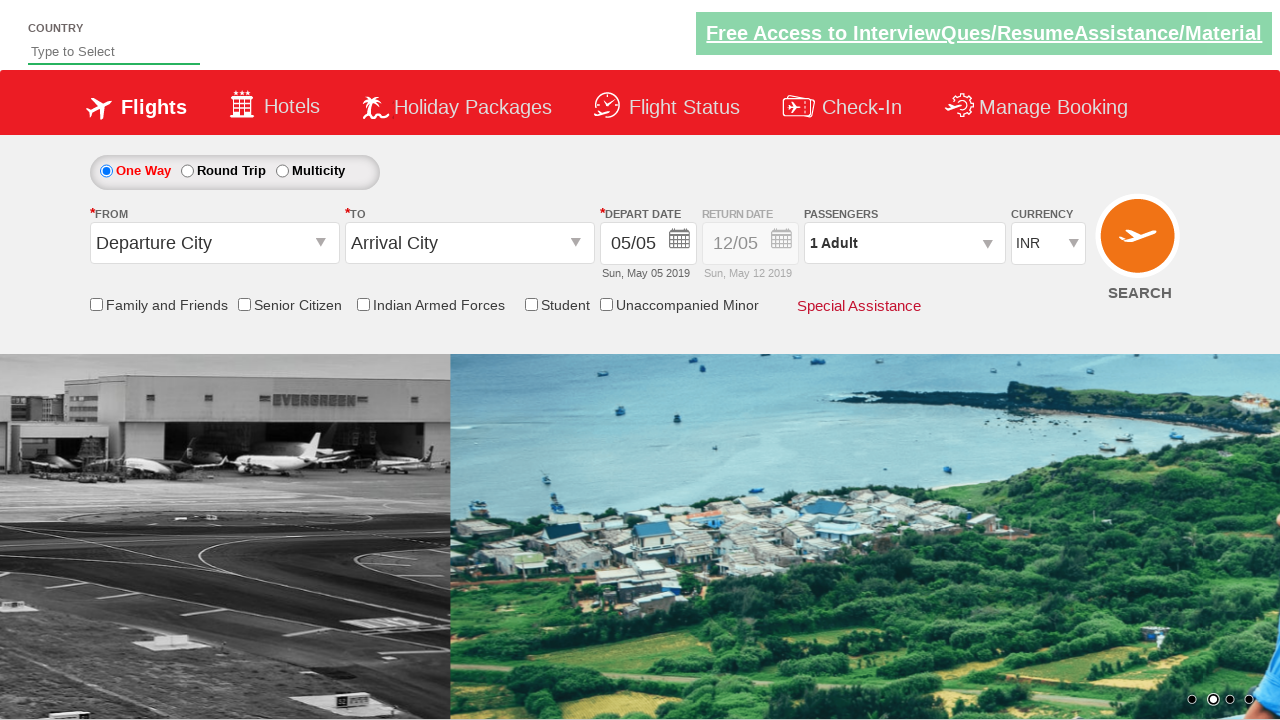

Selected currency dropdown option at index 3 on #ctl00_mainContent_DropDownListCurrency
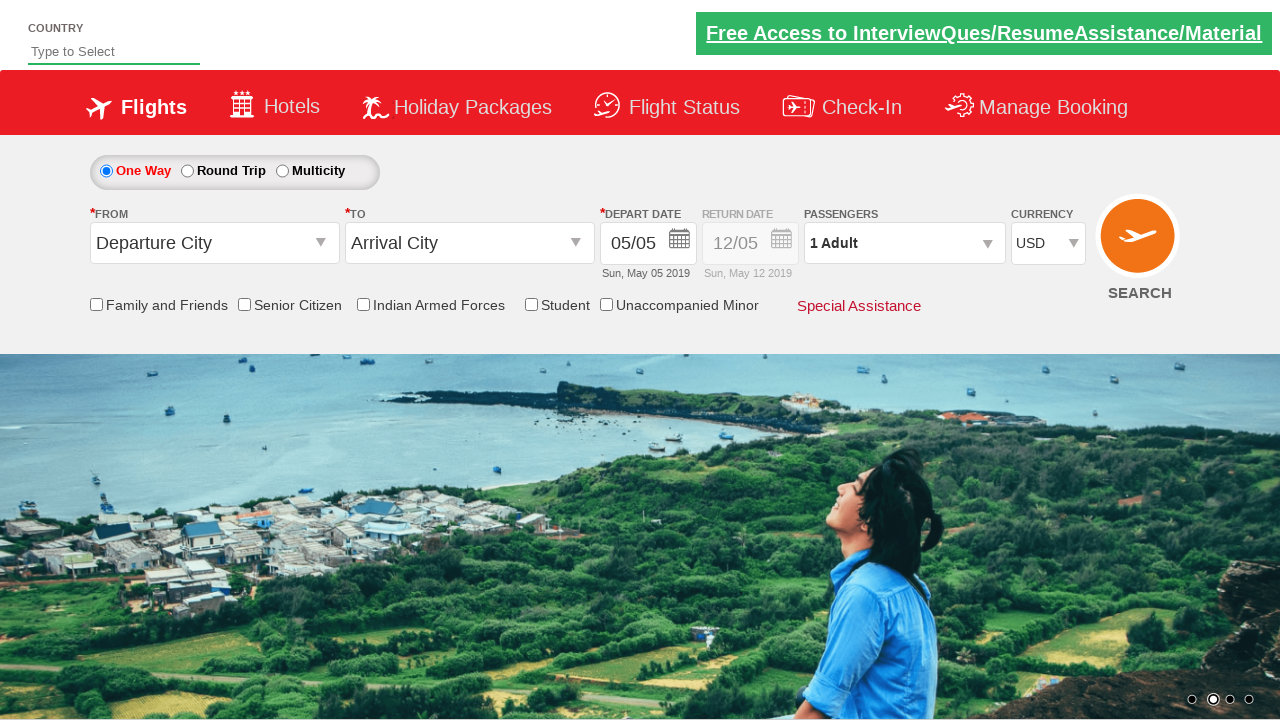

Selected currency dropdown option by visible text 'AED' on #ctl00_mainContent_DropDownListCurrency
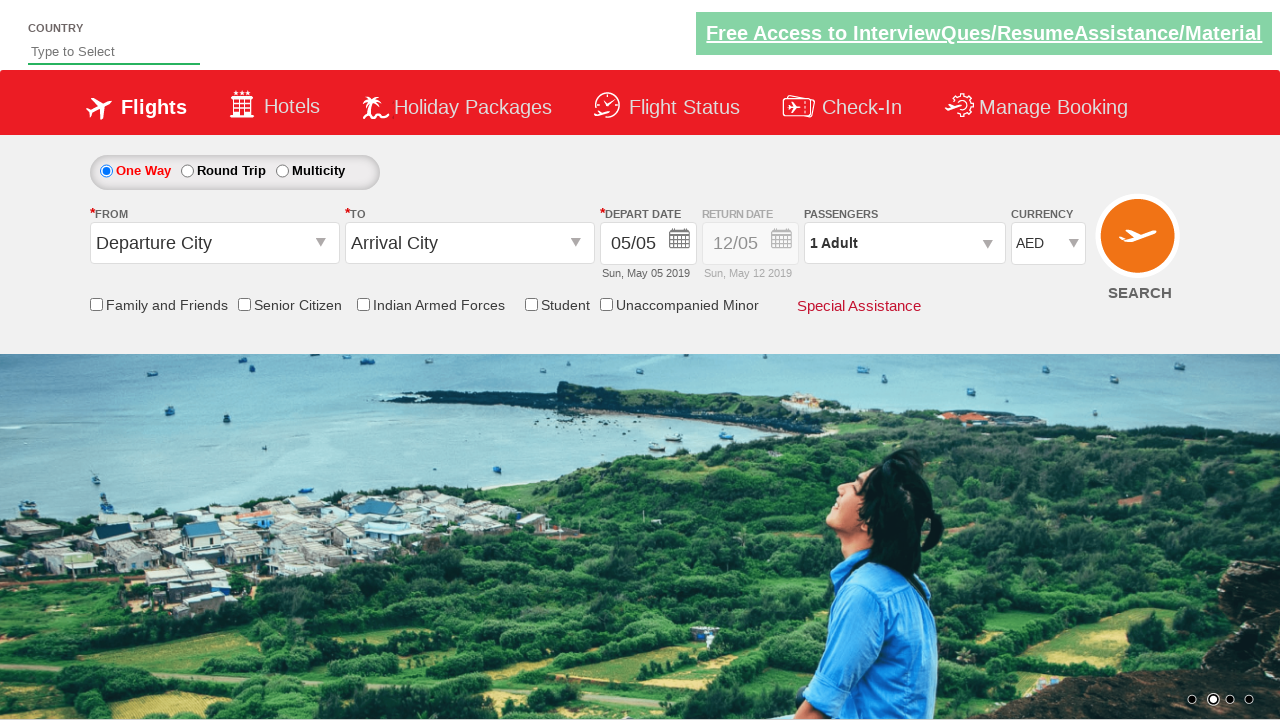

Selected currency dropdown option by value 'INR' on #ctl00_mainContent_DropDownListCurrency
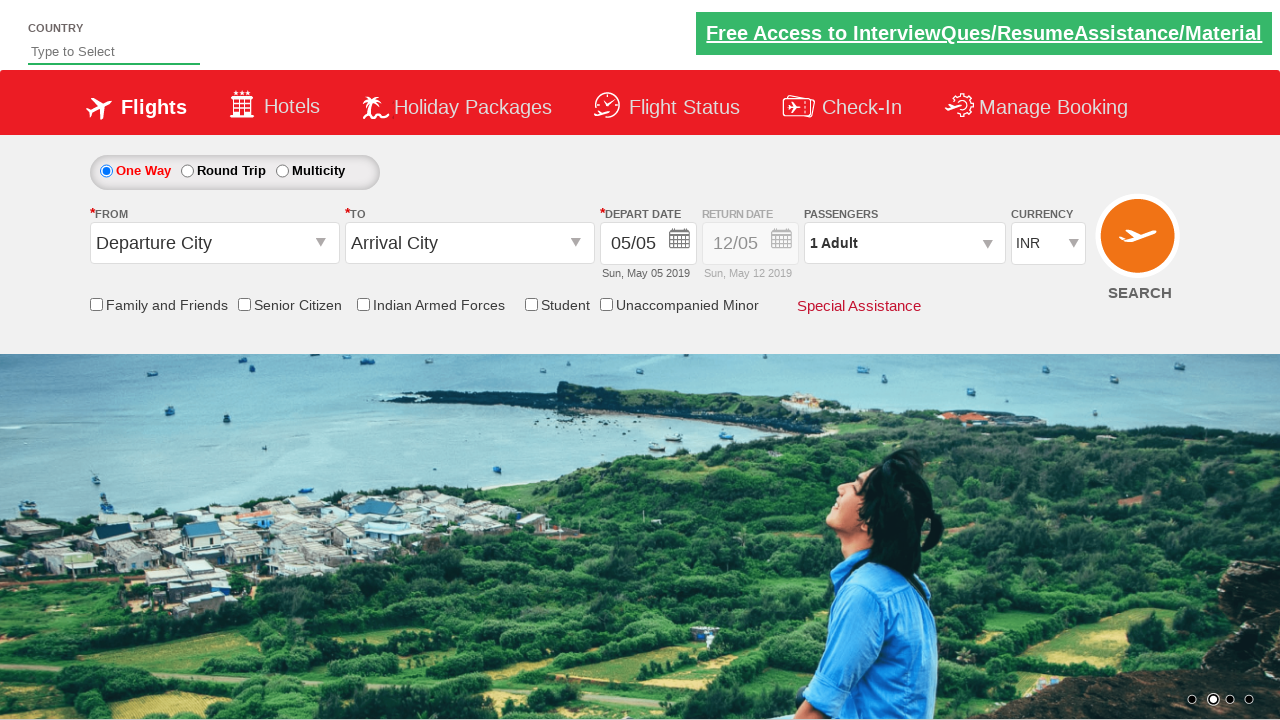

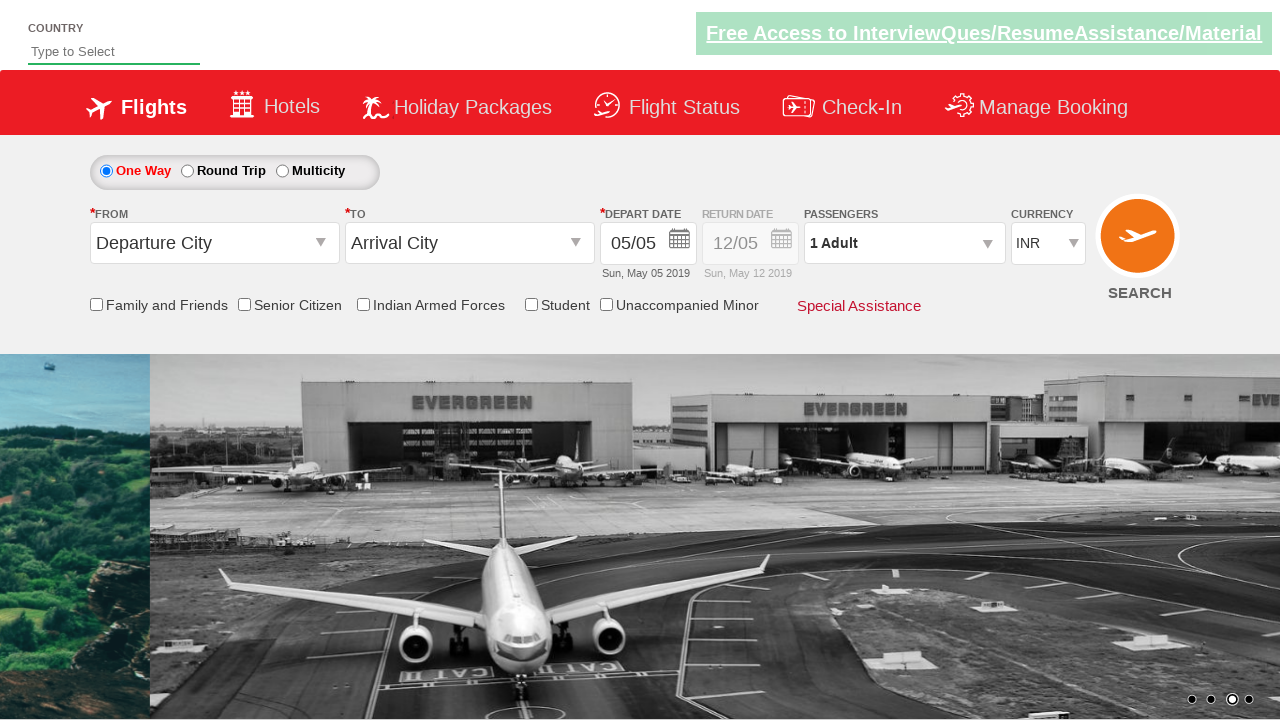